Tests window handling by navigating through menu items using keyboard and mouse interactions, opening a new window via context menu, and switching between windows

Starting URL: https://demo.automationtesting.in/Frames.html

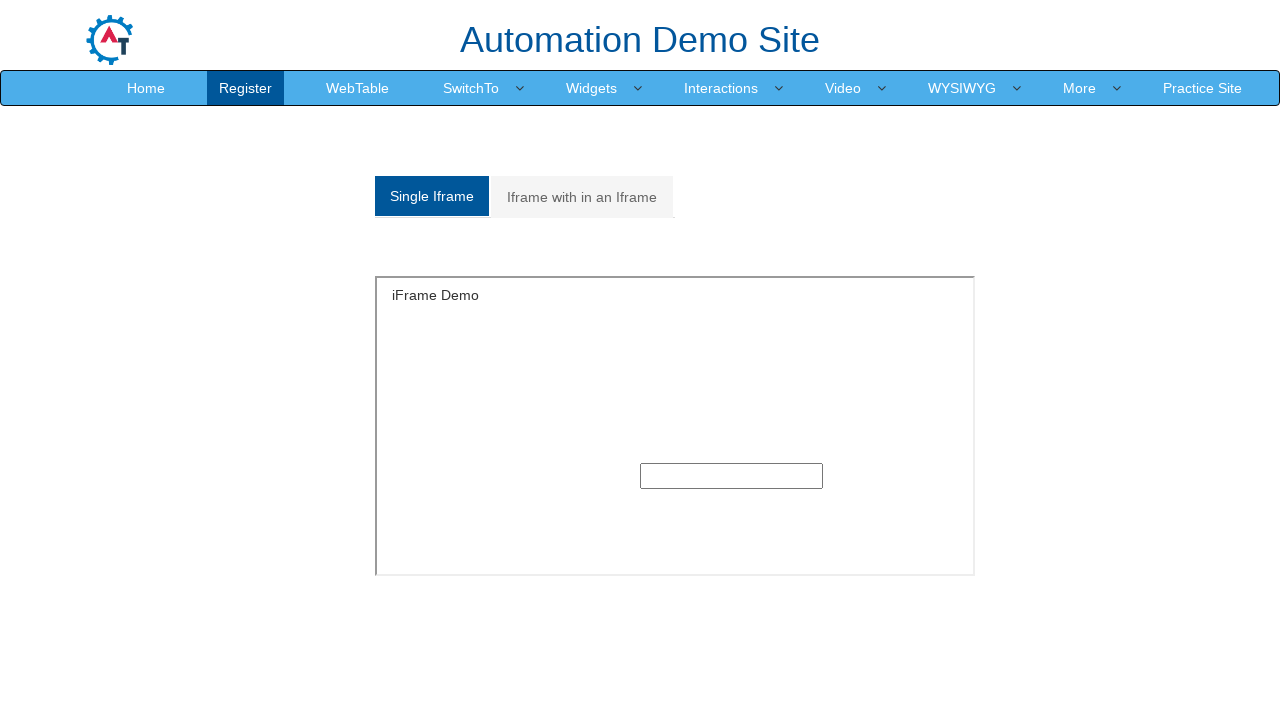

Located Home navigation element
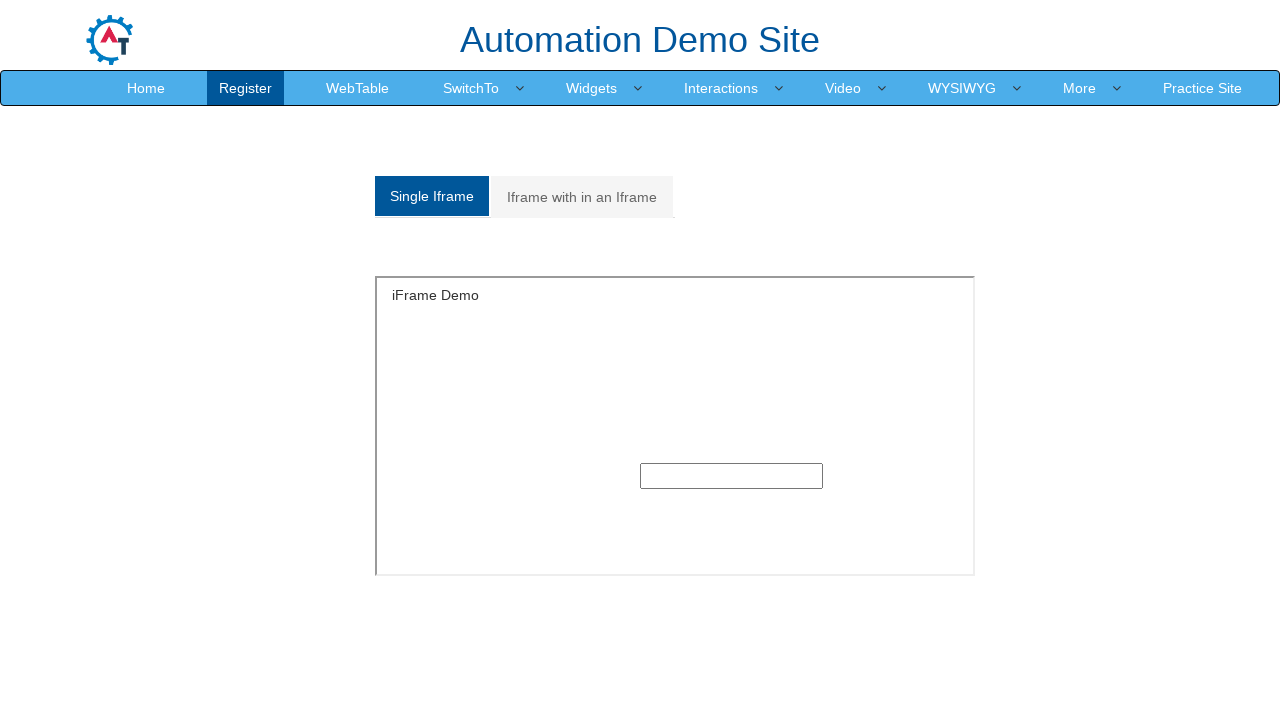

Located SwitchTo navigation element
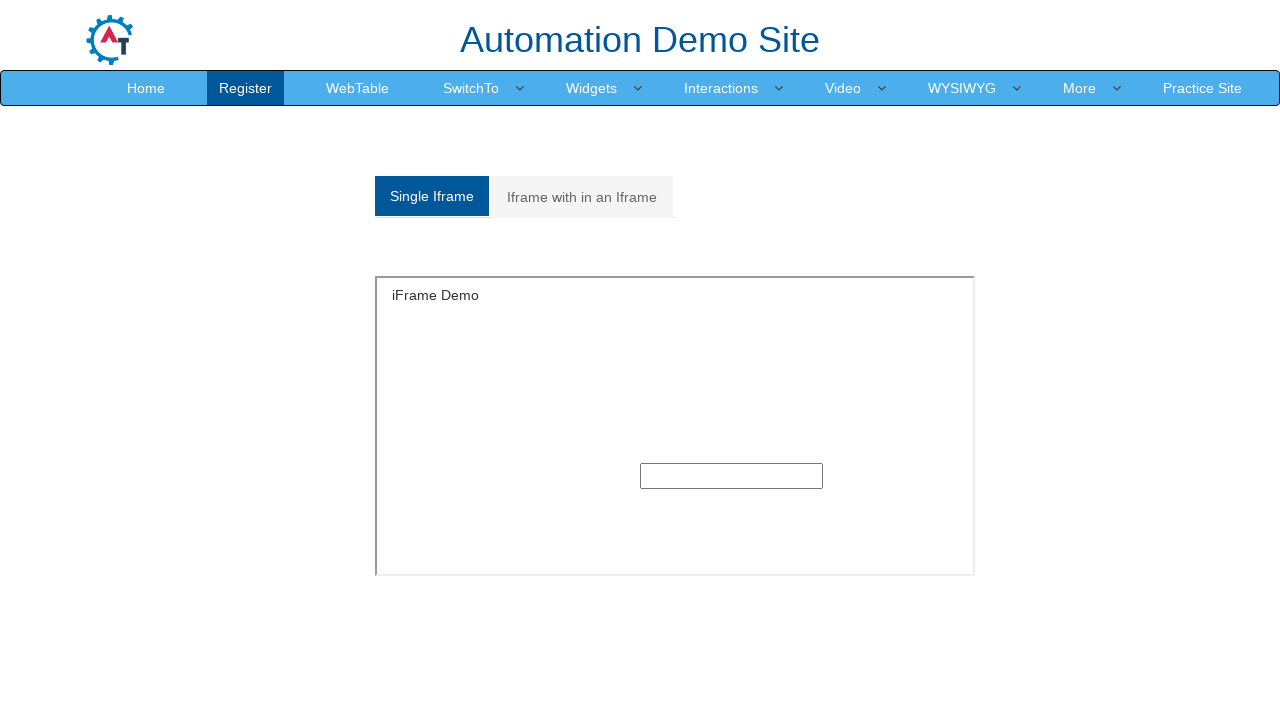

Located Frames navigation element
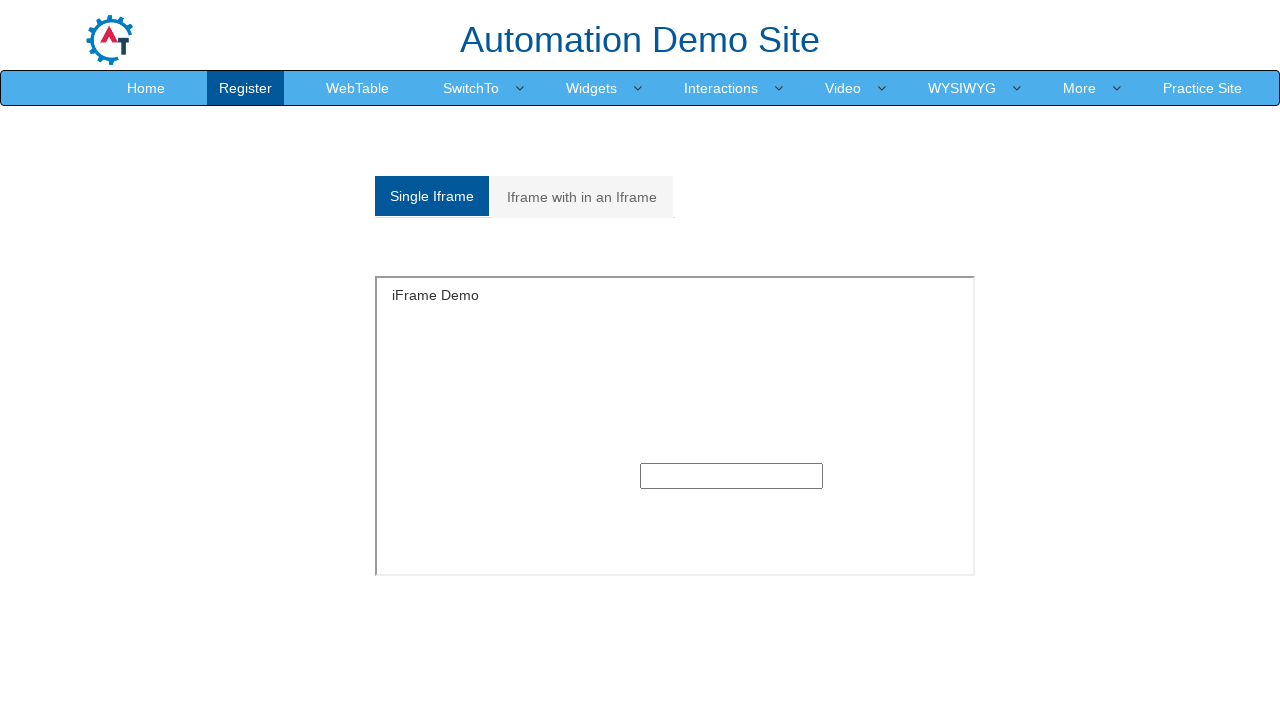

Scrolled Home element into view
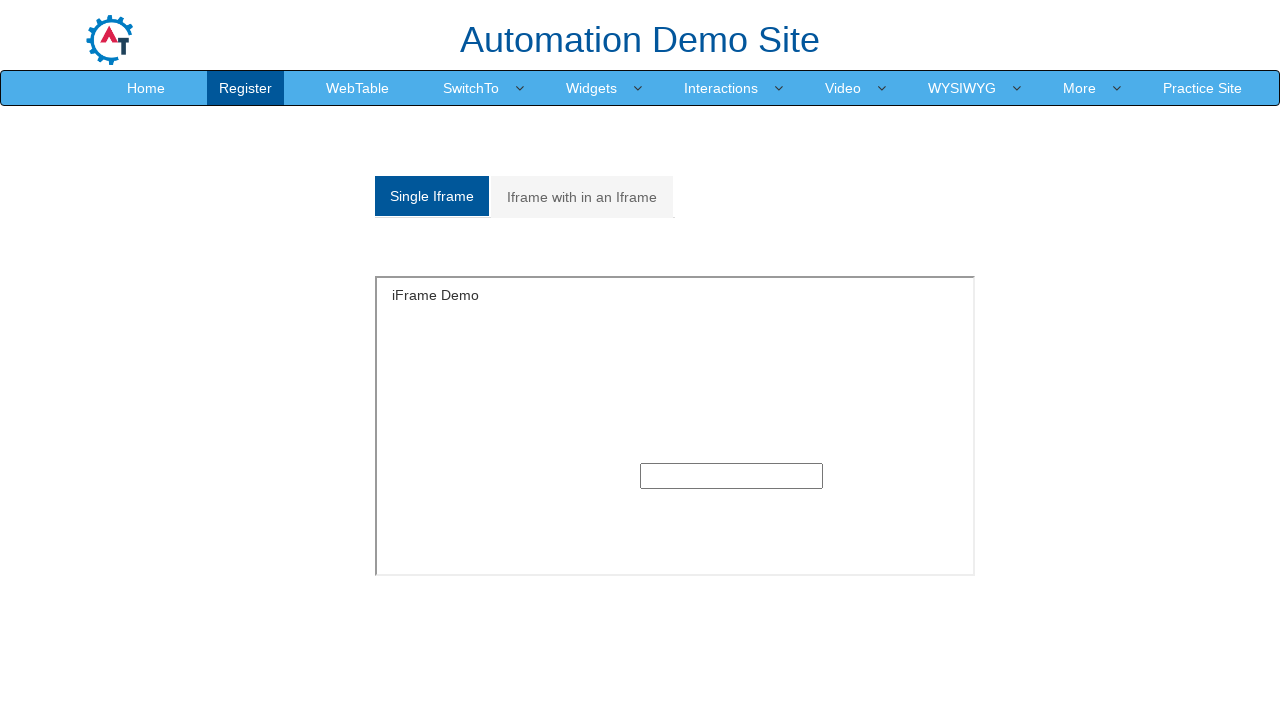

Hovered over SwitchTo menu item at (471, 88) on xpath=//a[normalize-space()='SwitchTo']
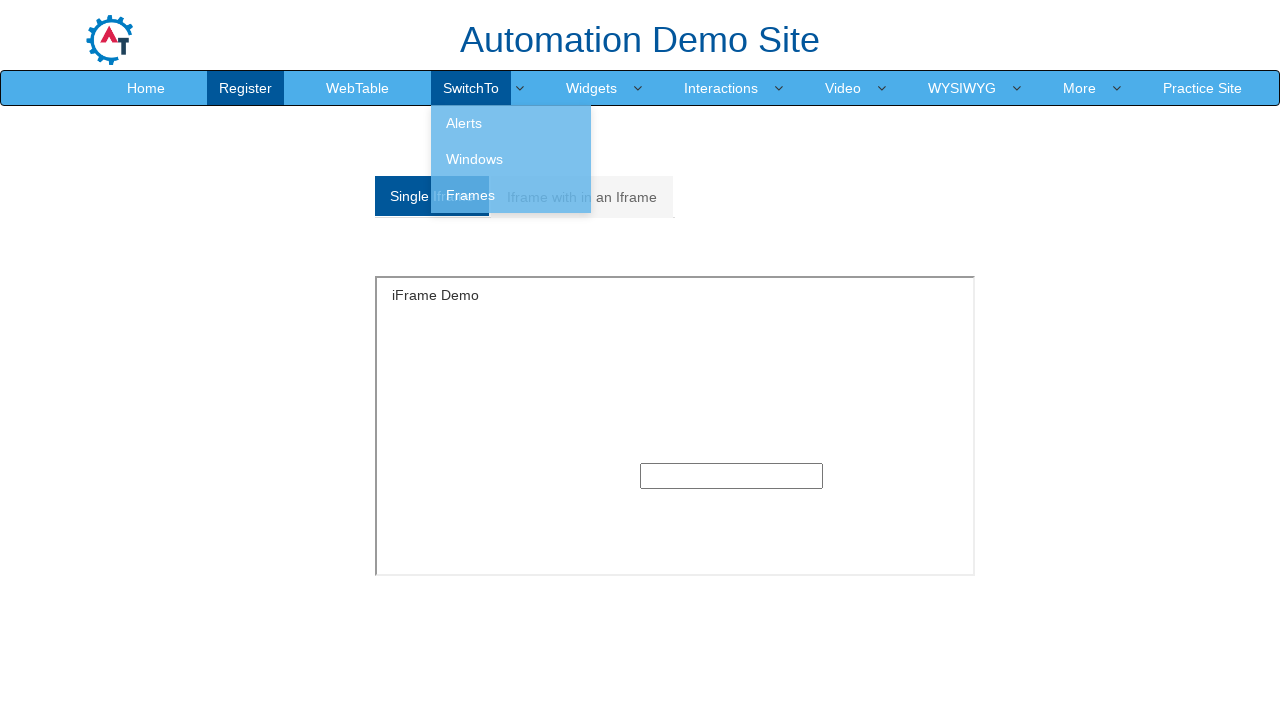

Clicked SwitchTo to expand menu at (471, 88) on xpath=//a[normalize-space()='SwitchTo']
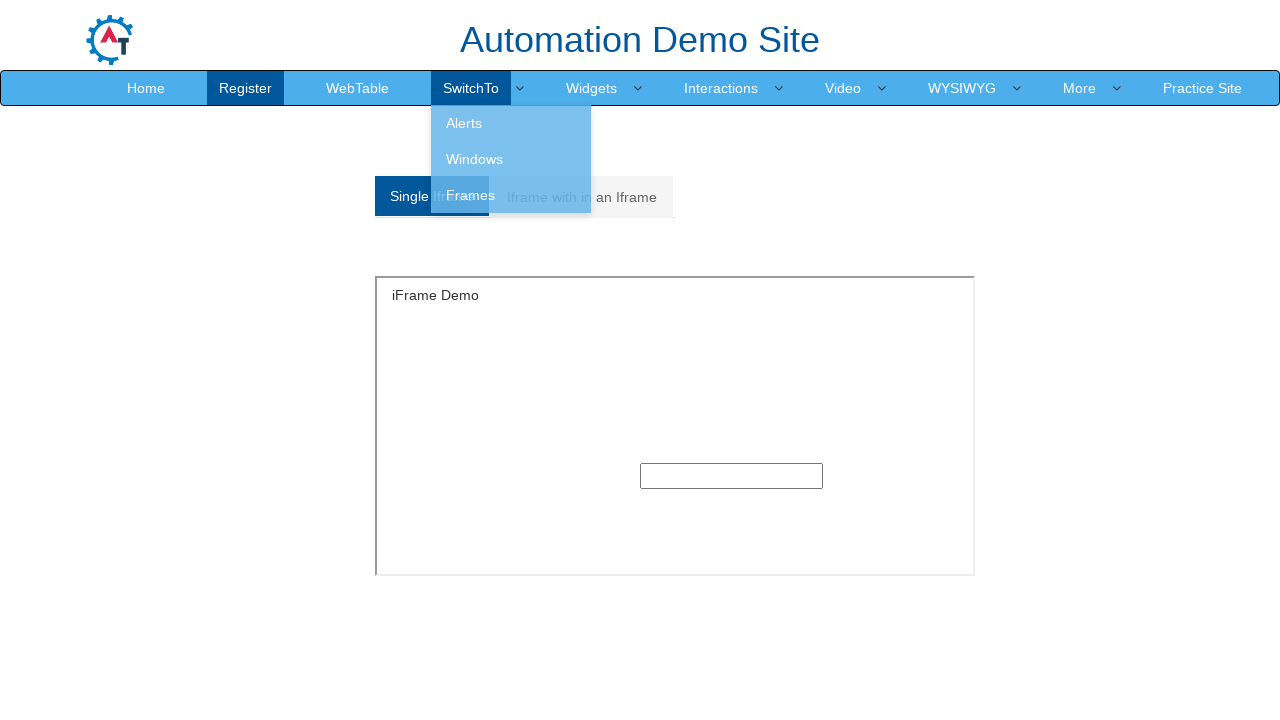

Pressed ArrowDown in menu (1st time)
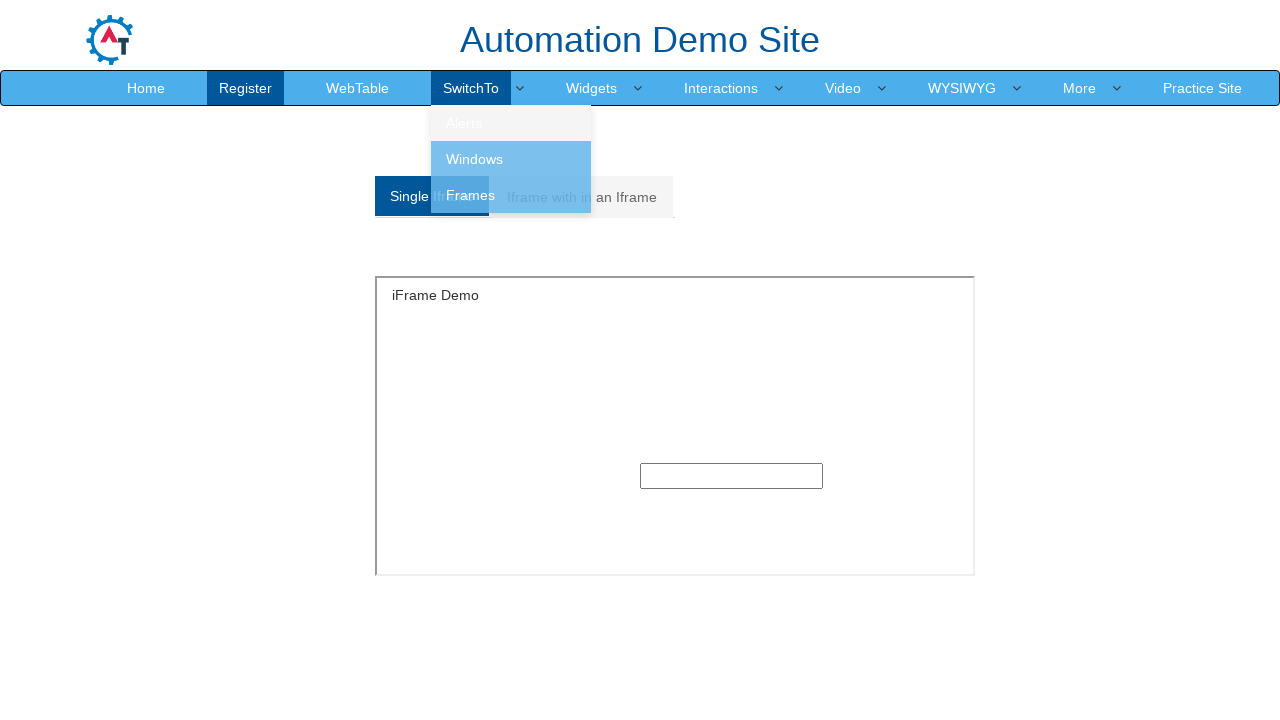

Pressed ArrowDown in menu (2nd time)
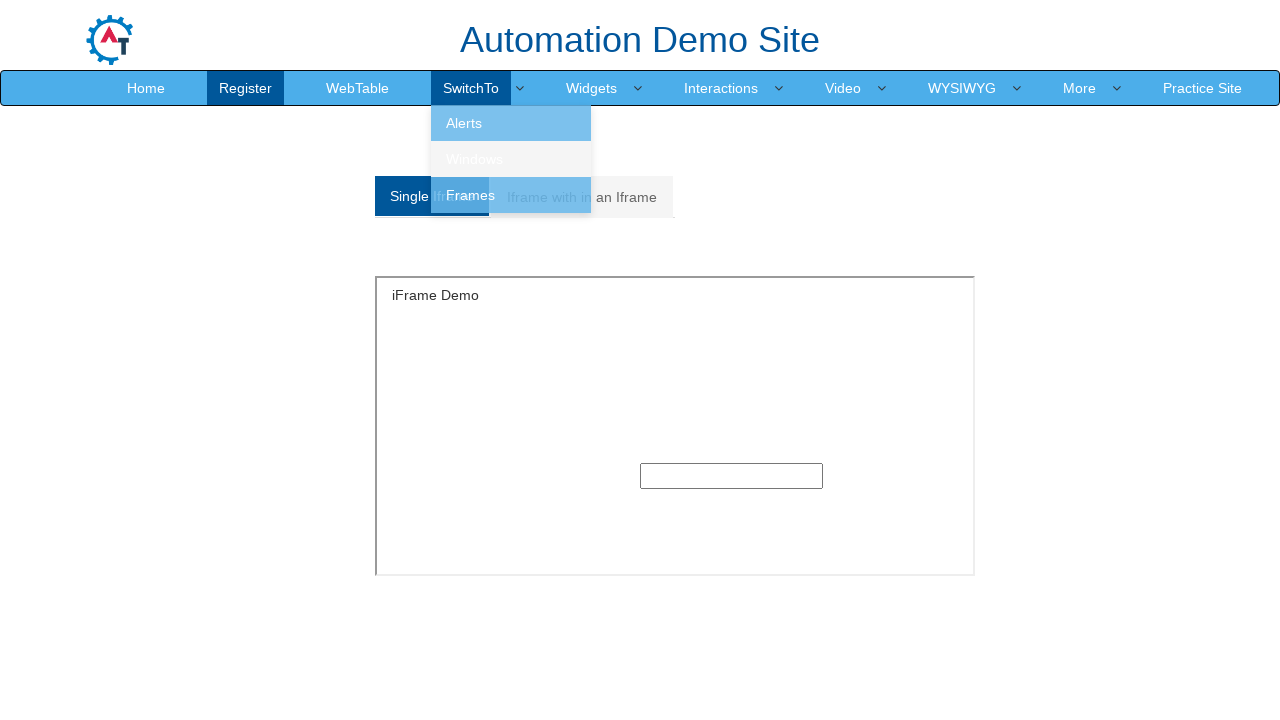

Pressed ArrowDown in menu (3rd time)
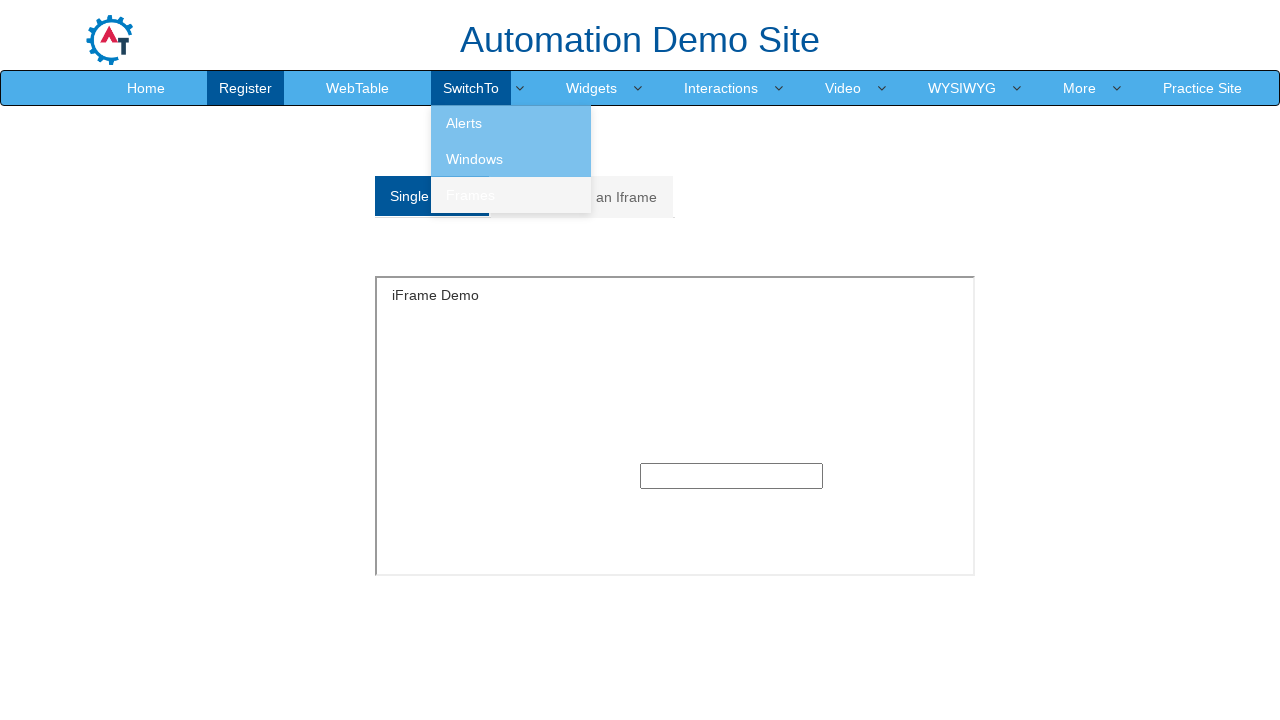

Right-clicked on Frames menu item to open context menu at (511, 195) on xpath=//a[normalize-space()='Frames']
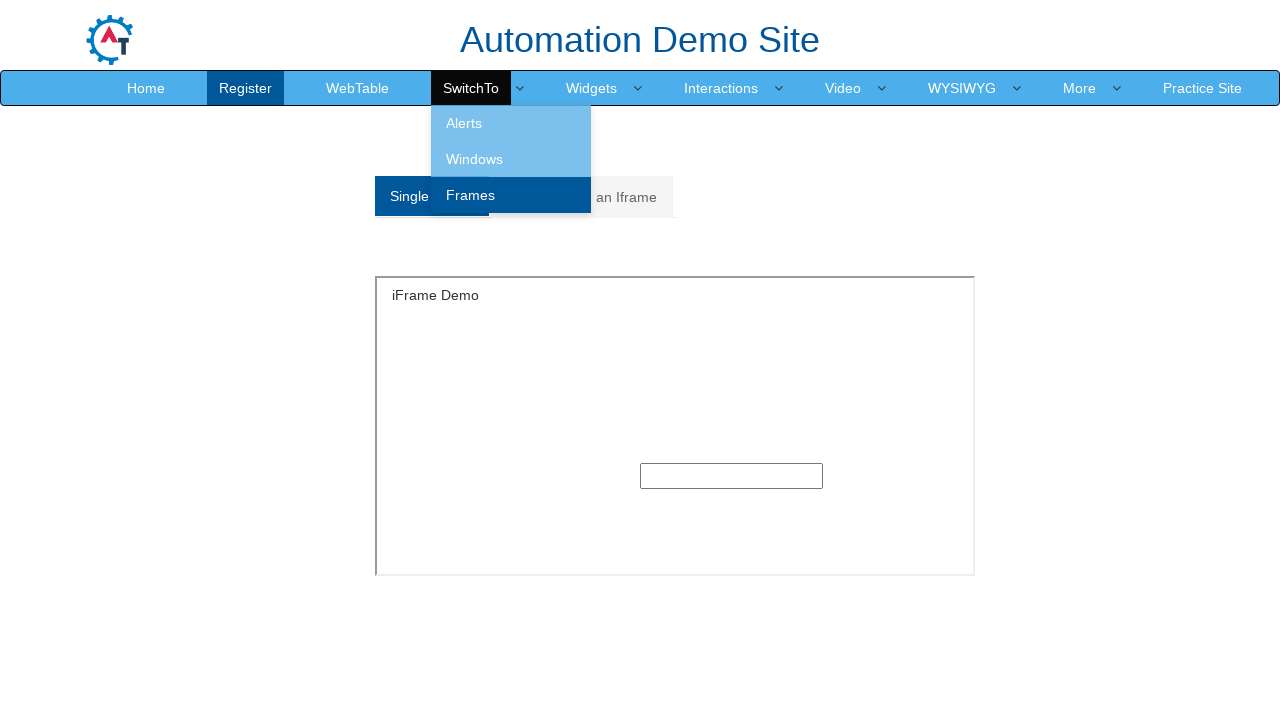

Pressed ArrowDown in context menu
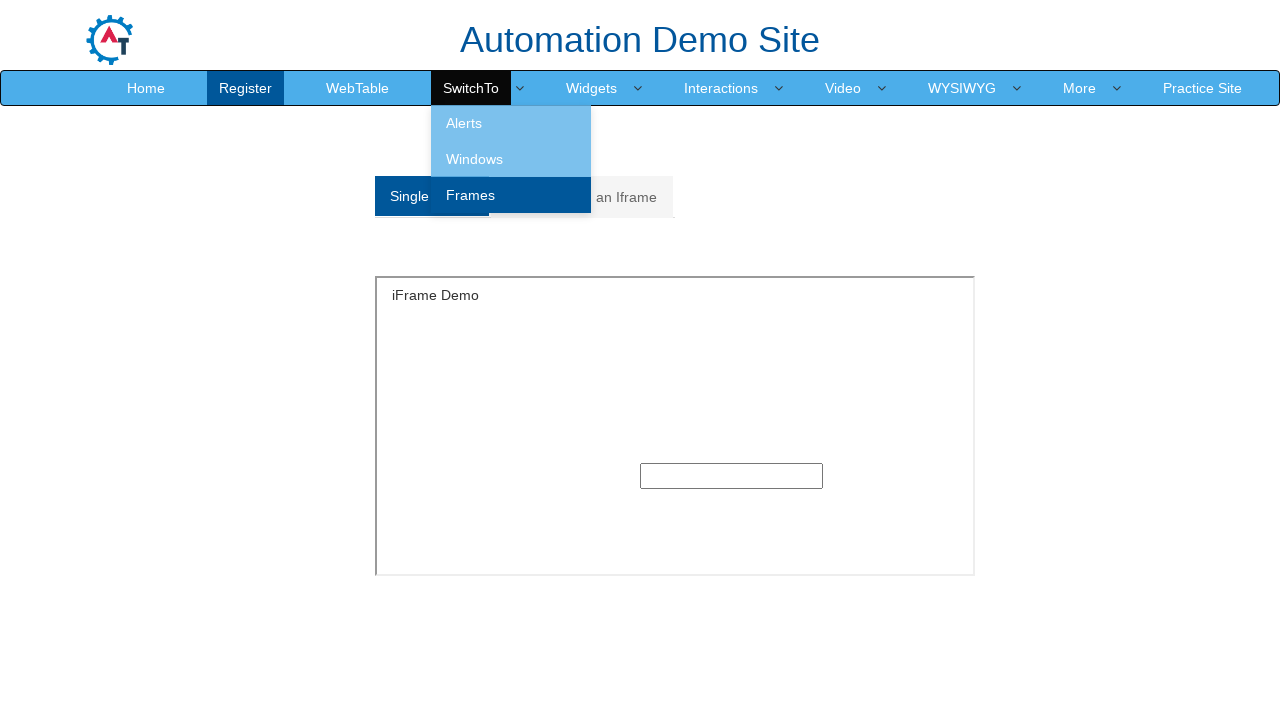

Pressed Enter to open in new tab
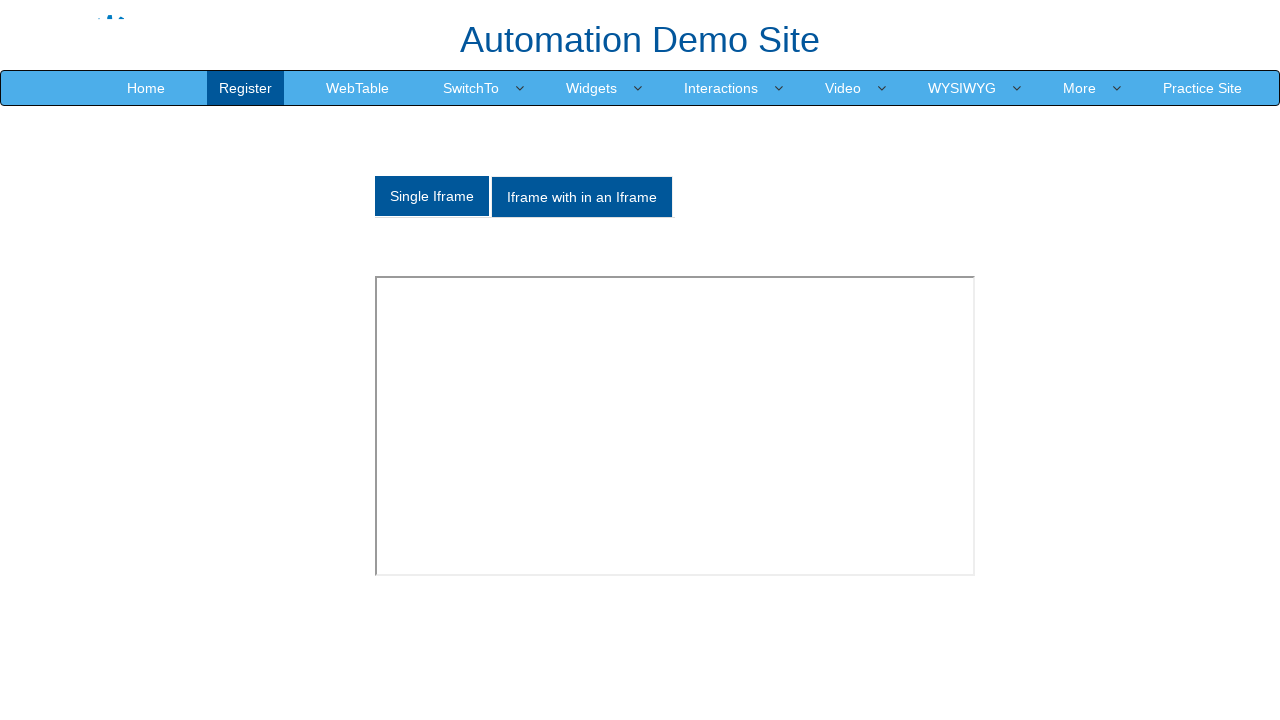

Waited 1000ms for new page/tab to open
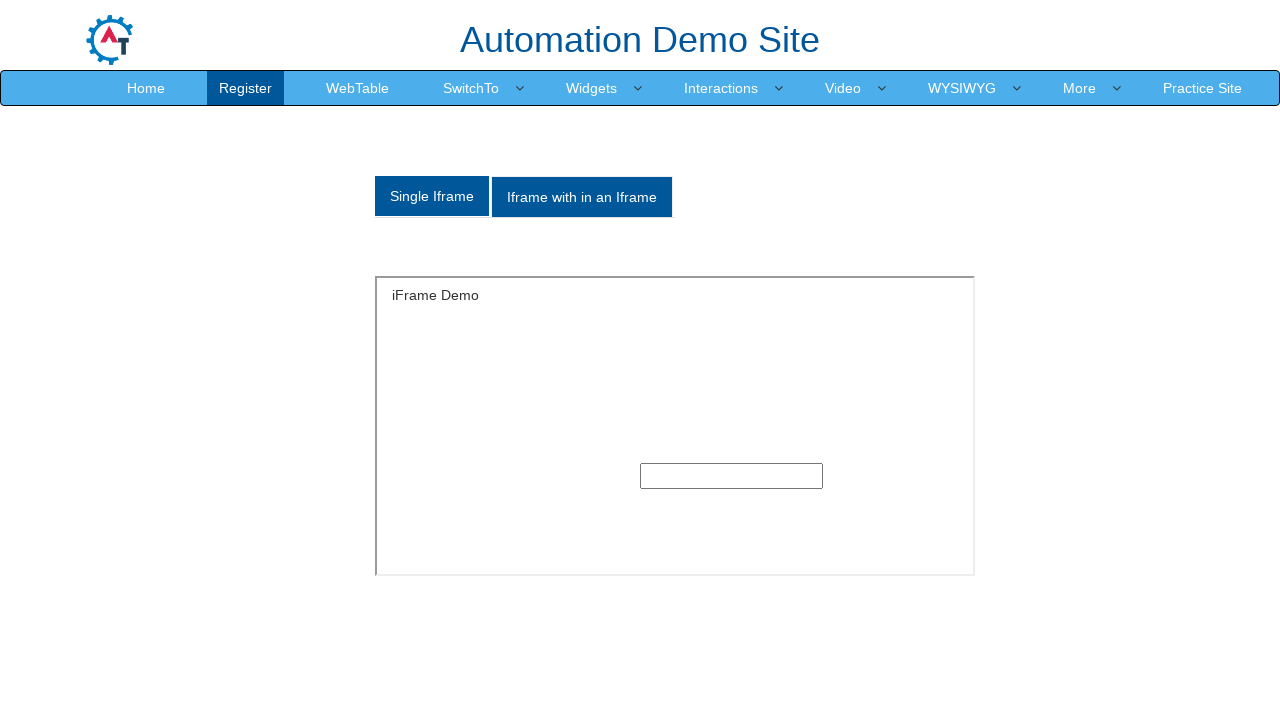

Retrieved all open pages/tabs from context
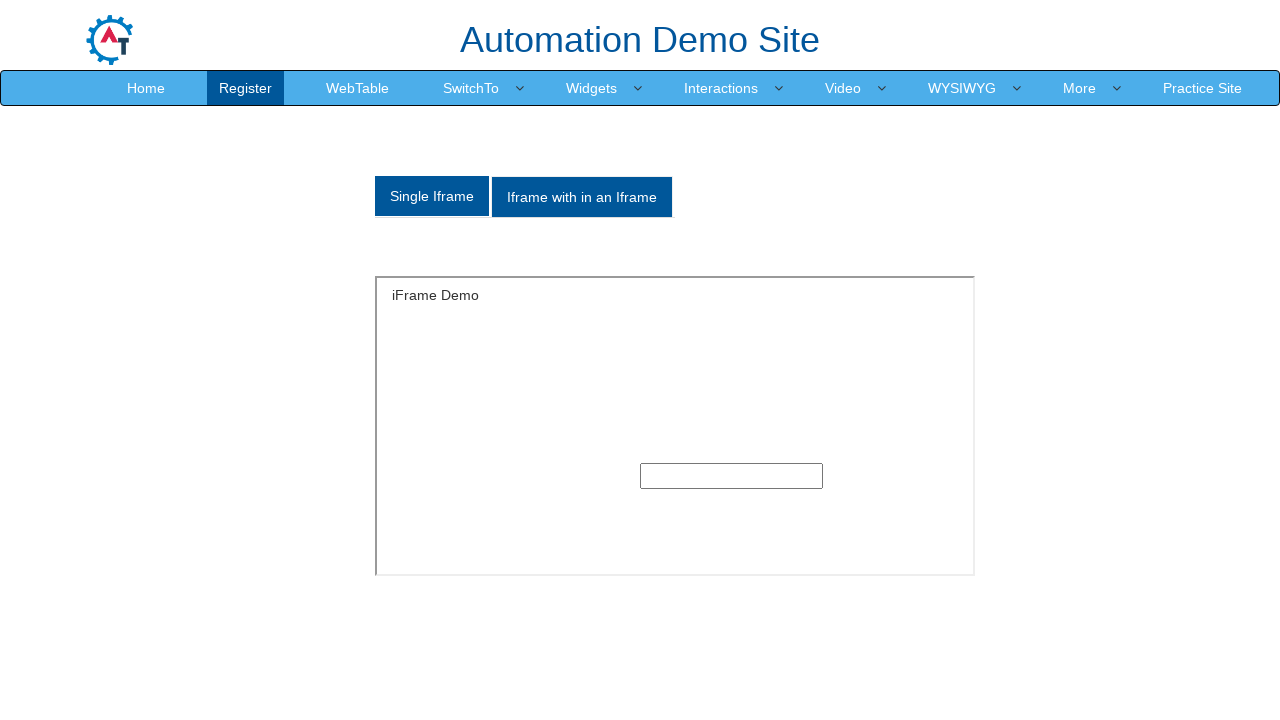

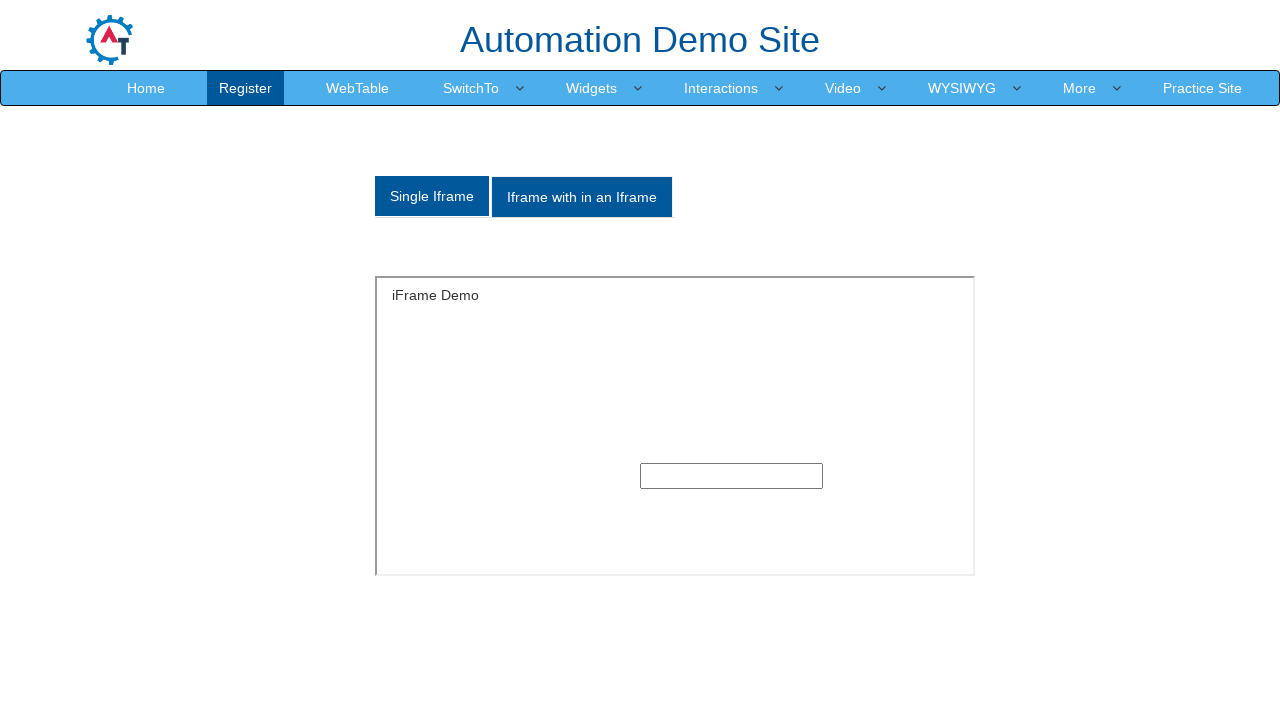